Navigates to an agritourism website and clicks on the "Chi siamo" (About Us) link

Starting URL: https://agriturismobentivoglio.it/

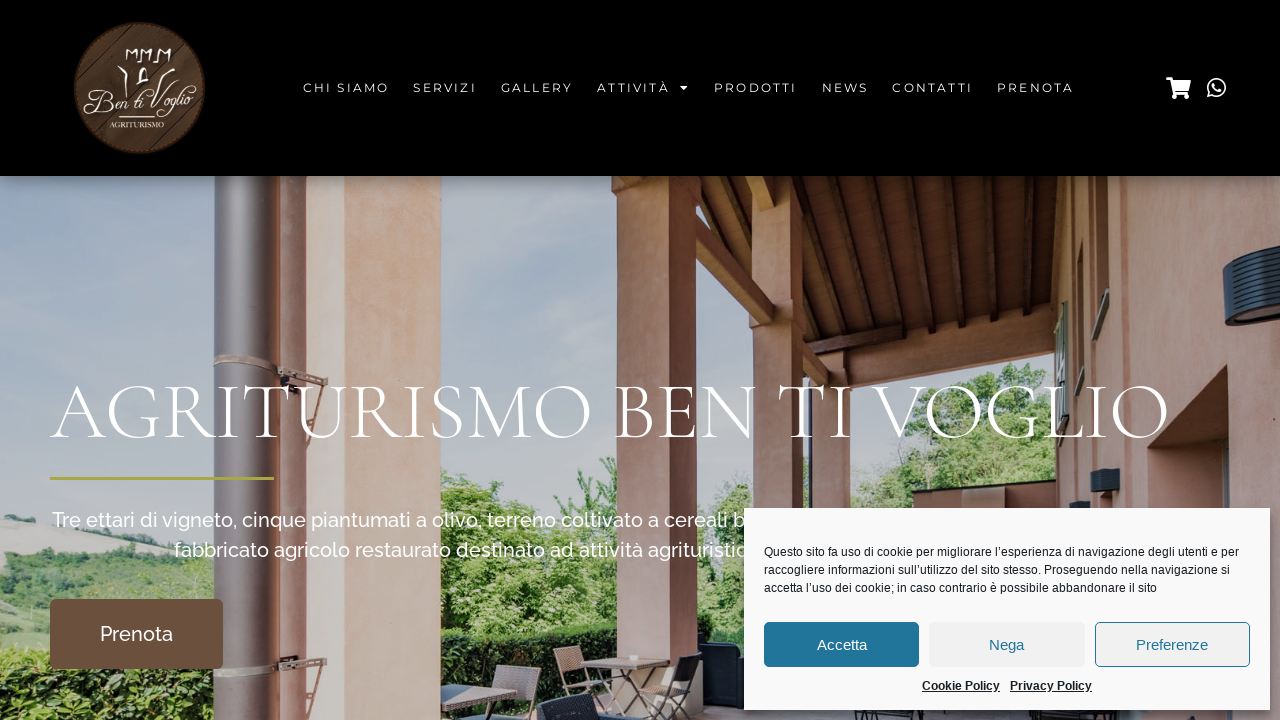

Navigated to agritourism website
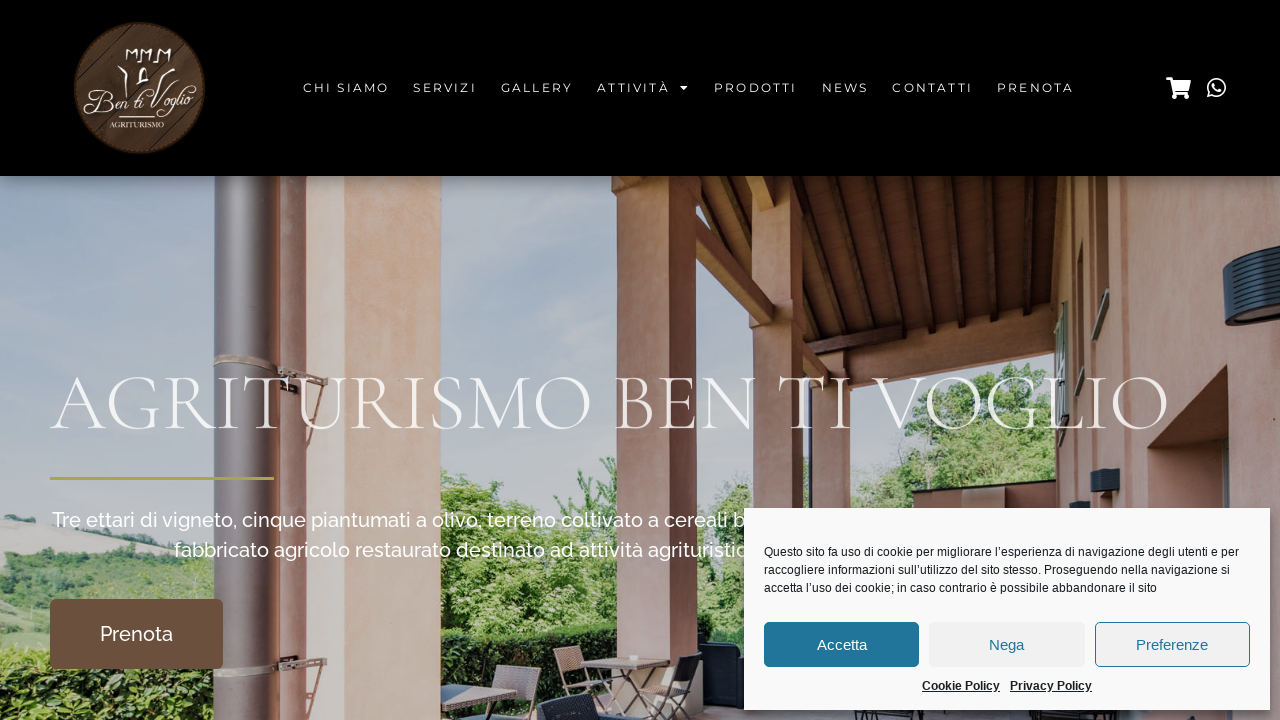

Clicked on 'Chi siamo' (About Us) link at (346, 88) on xpath=//a[contains(text(), 'Chi siamo')]
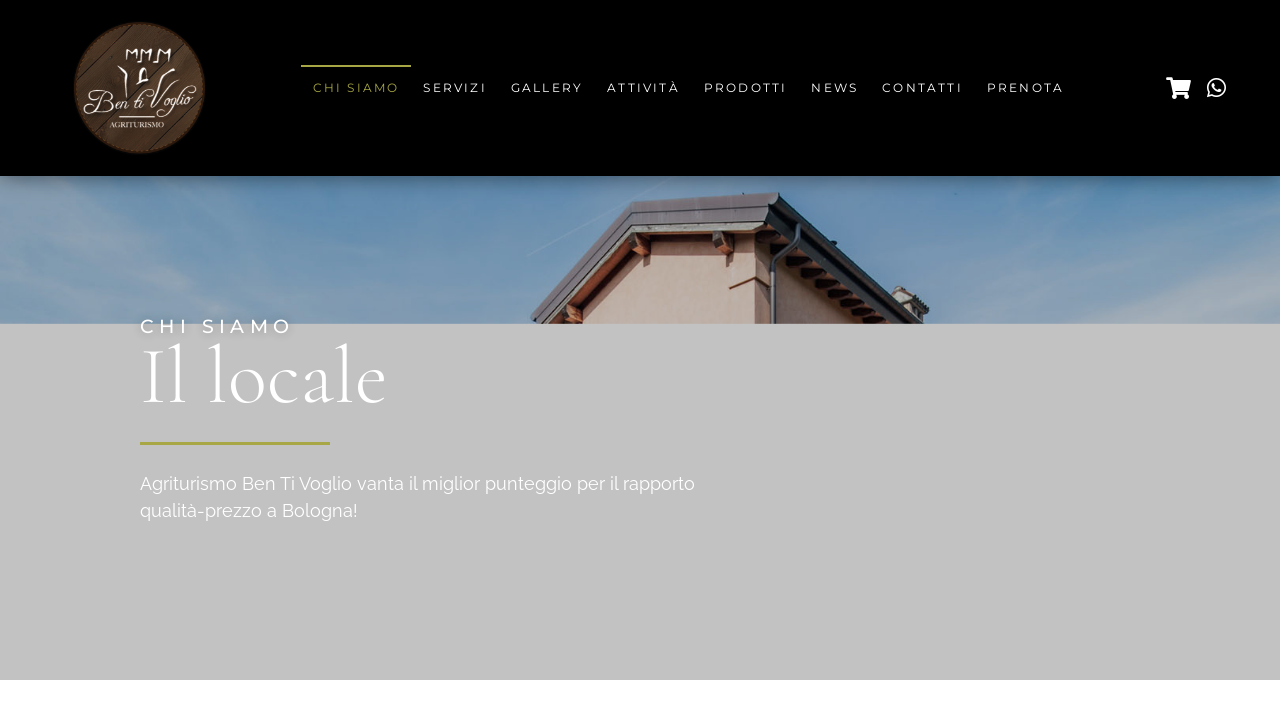

About Us page loaded and network idle
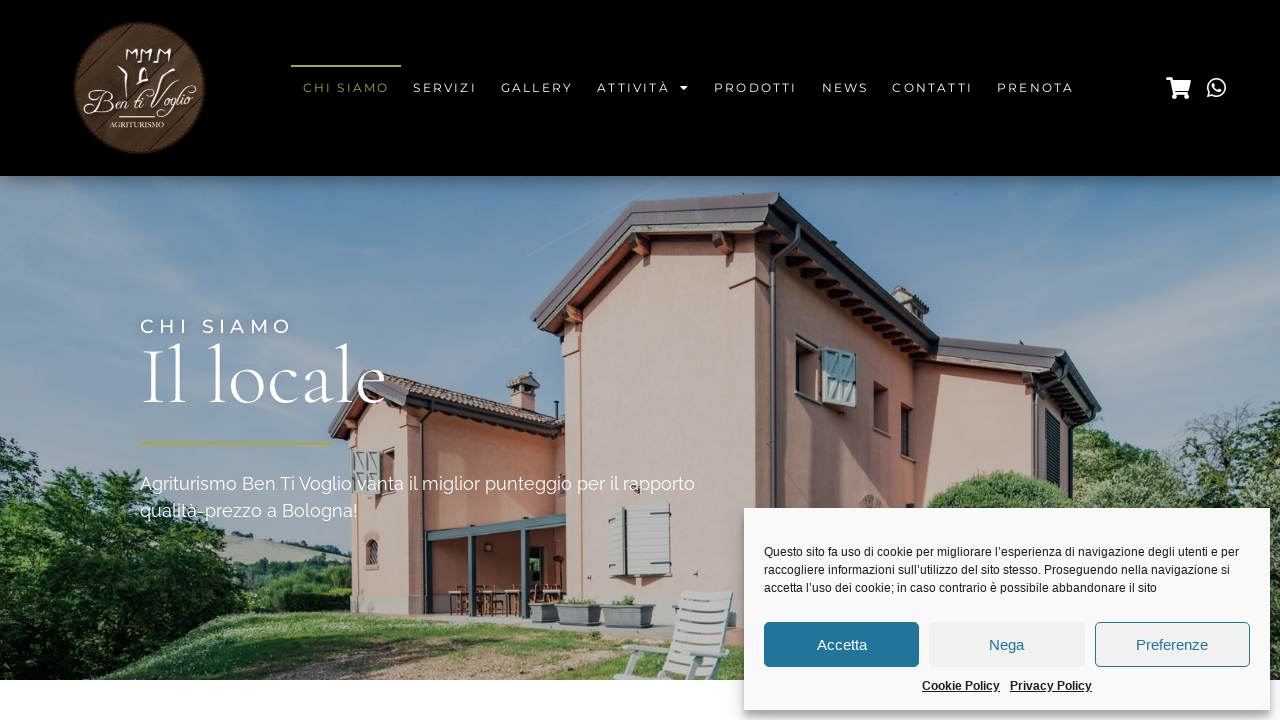

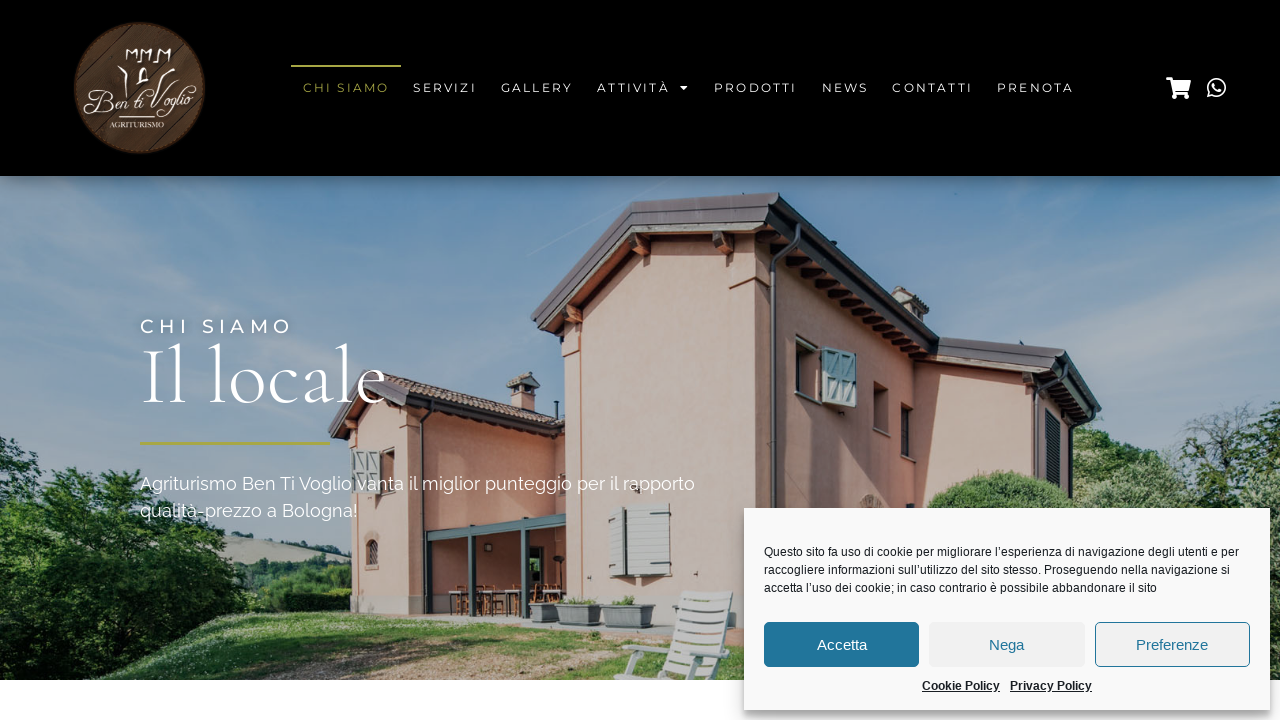